Tests drag and drop functionality using click-and-hold approach

Starting URL: https://selenium08.blogspot.com/2019/12/right-click.html

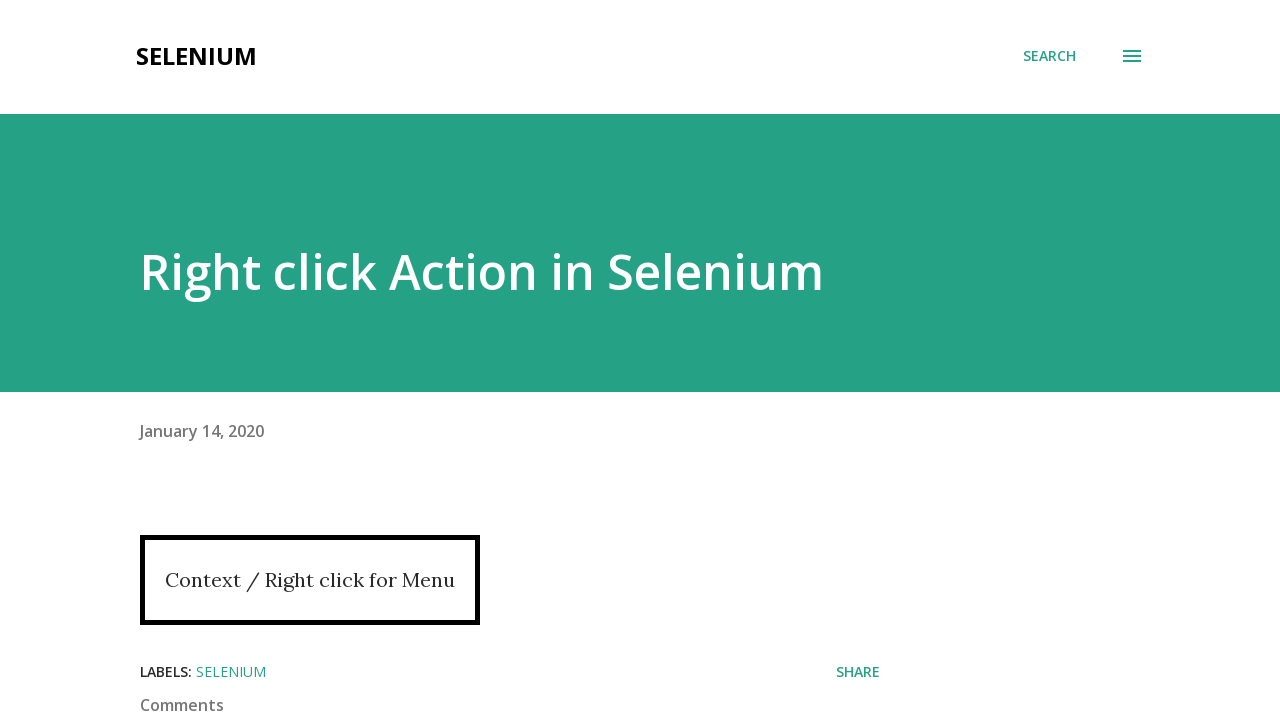

Clicked on 'Drag and Drop' link at (272, 366) on xpath=//a[text()='Drag and Drop']
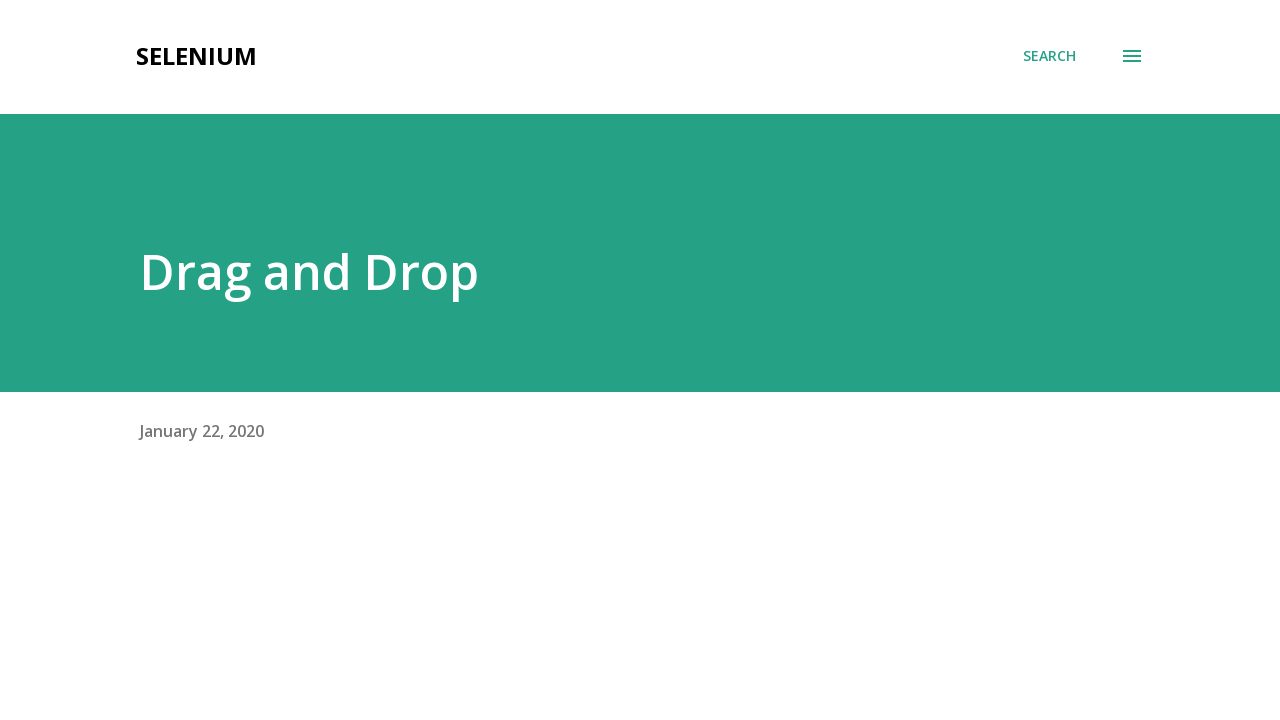

Located draggable element
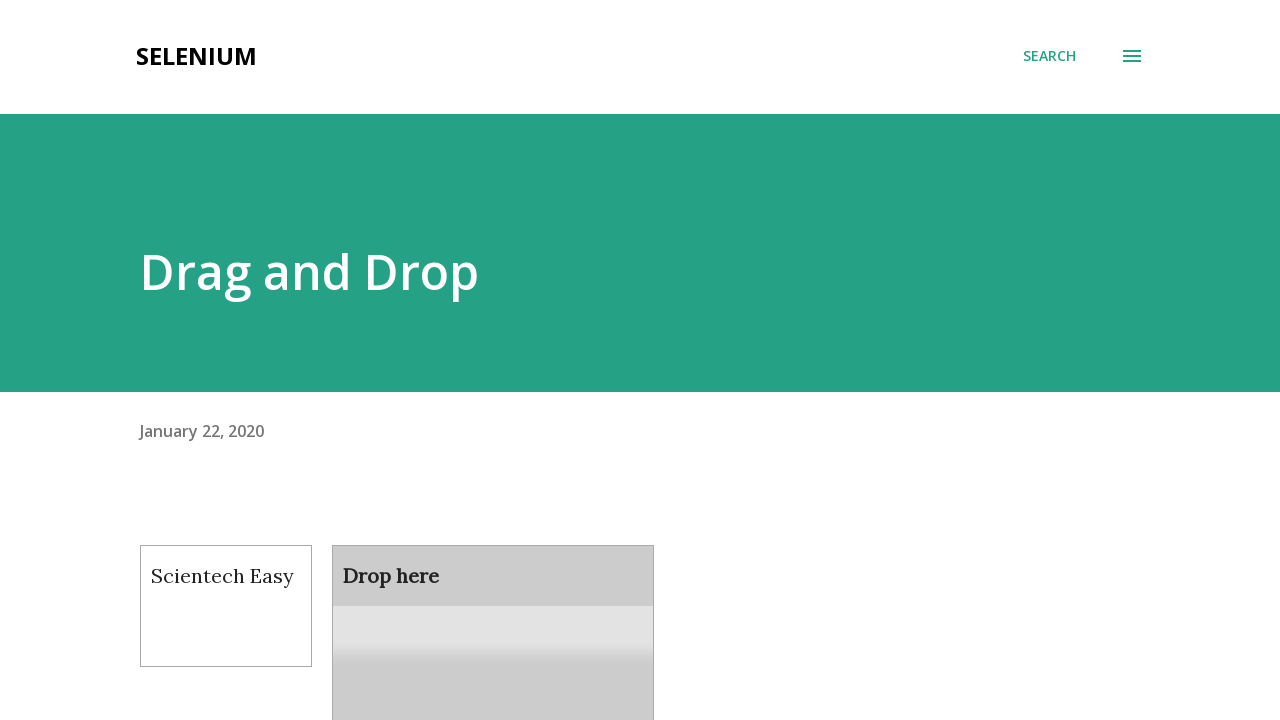

Located droppable element
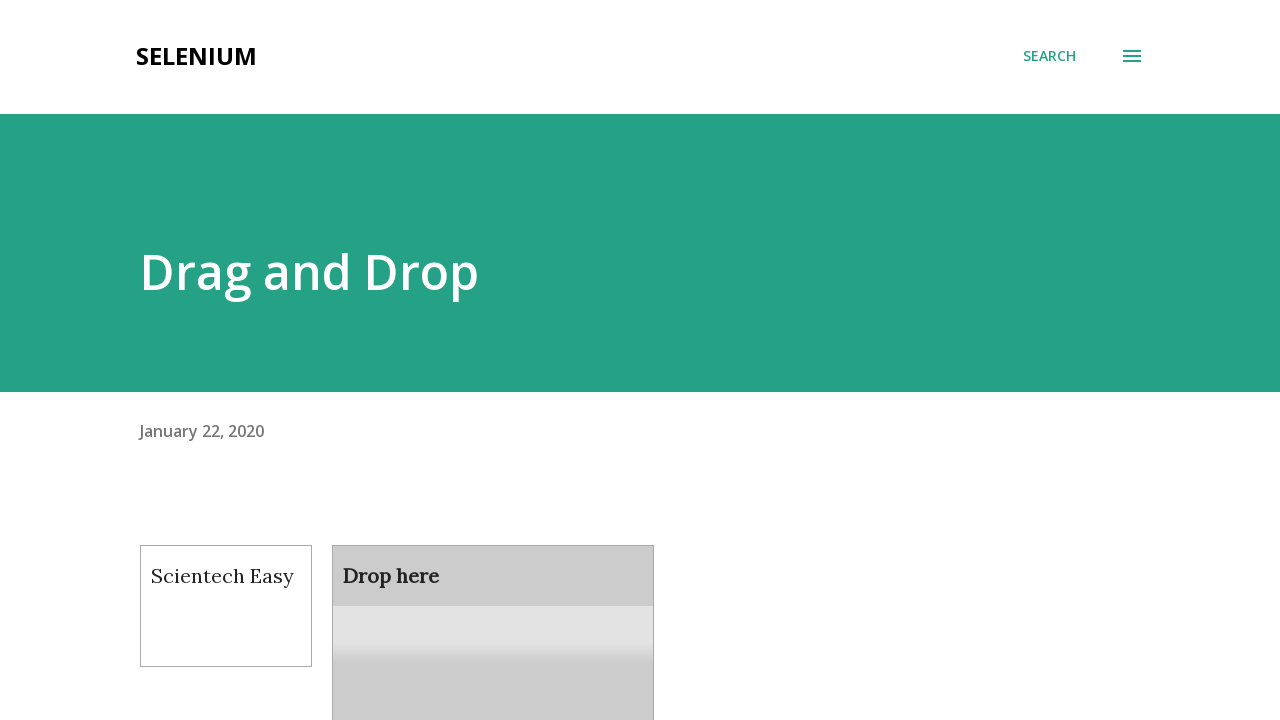

Performed drag and drop from draggable to droppable element at (493, 609)
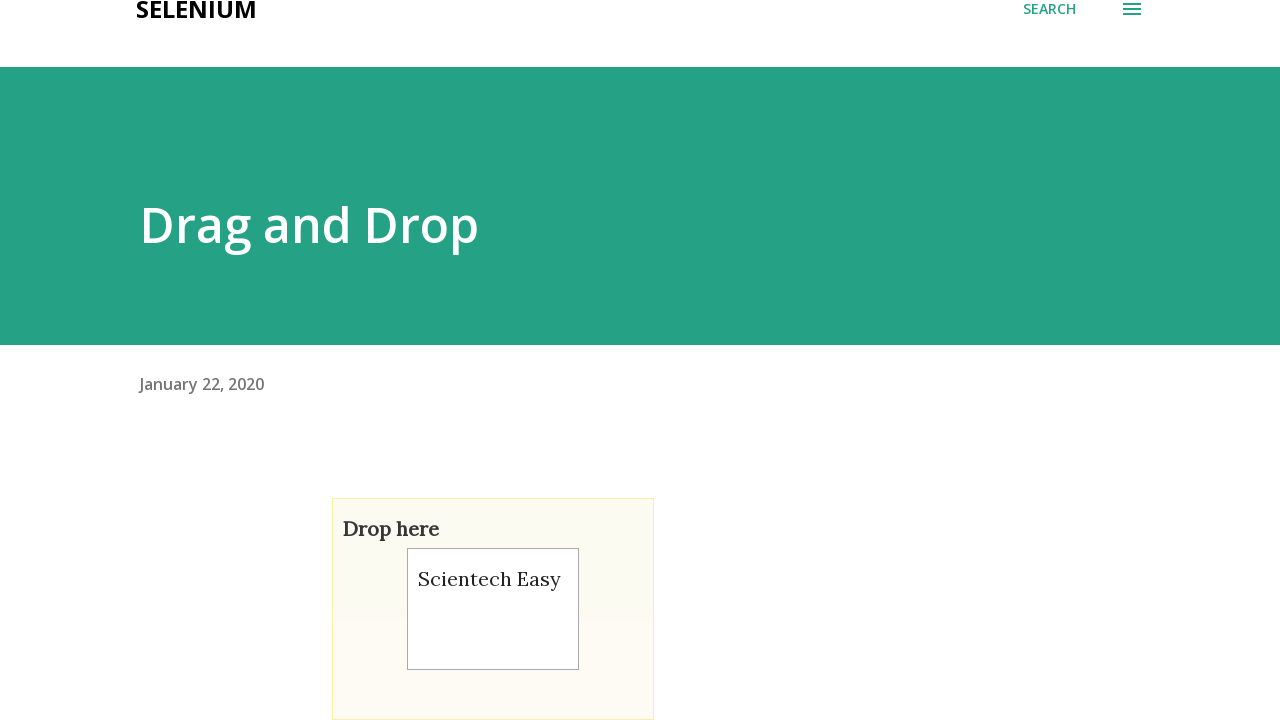

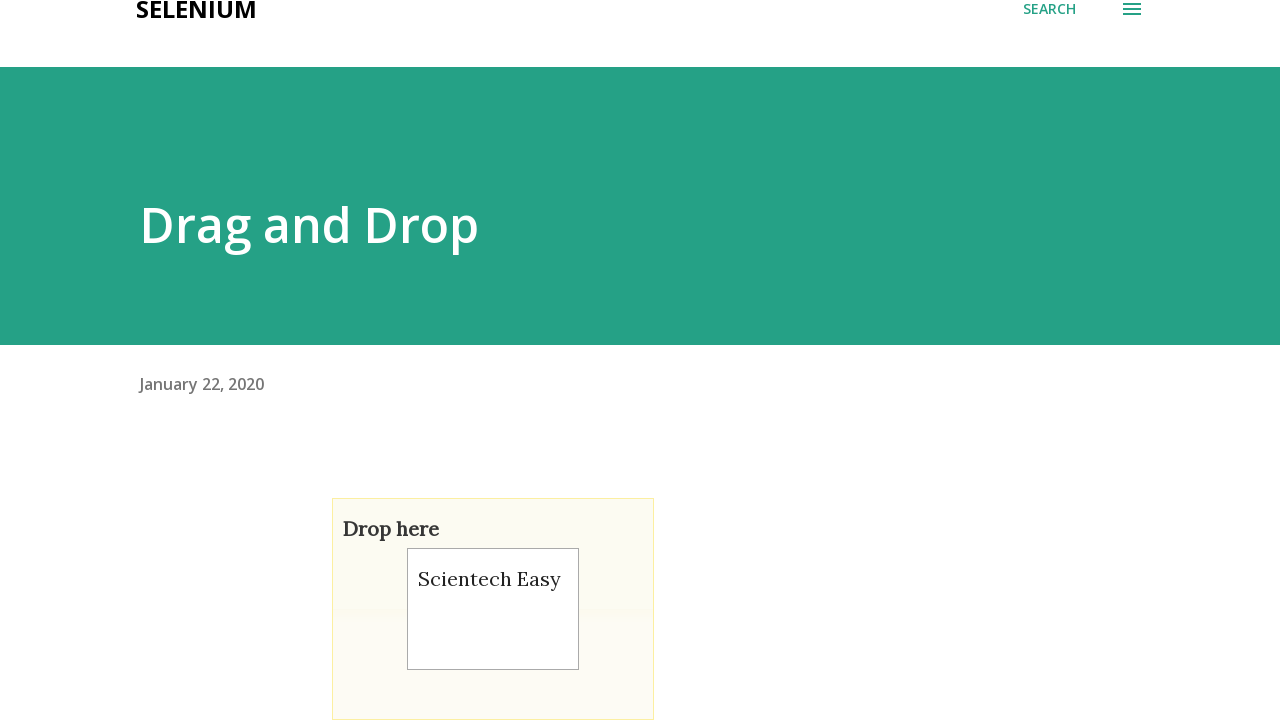